Adds multiple vegetable items to cart by searching through product names and clicking their respective add to cart buttons

Starting URL: https://rahulshettyacademy.com/seleniumPractise/

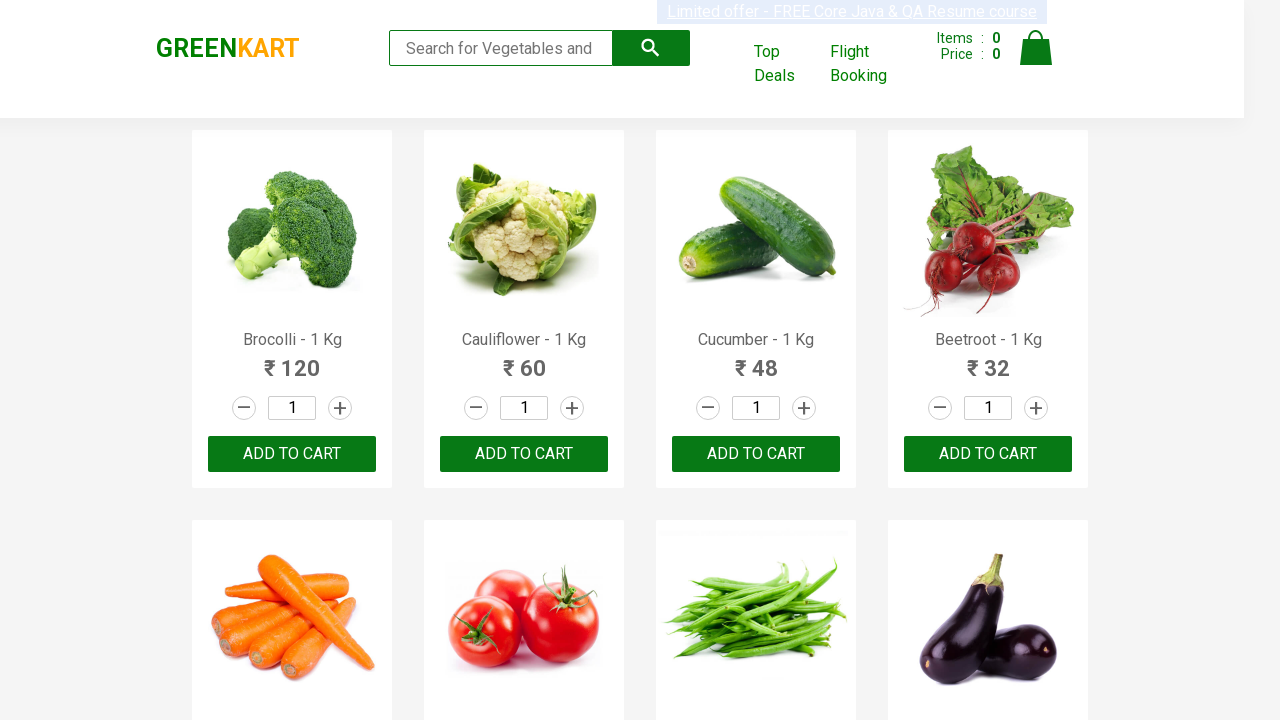

Waited for product names to load on the page
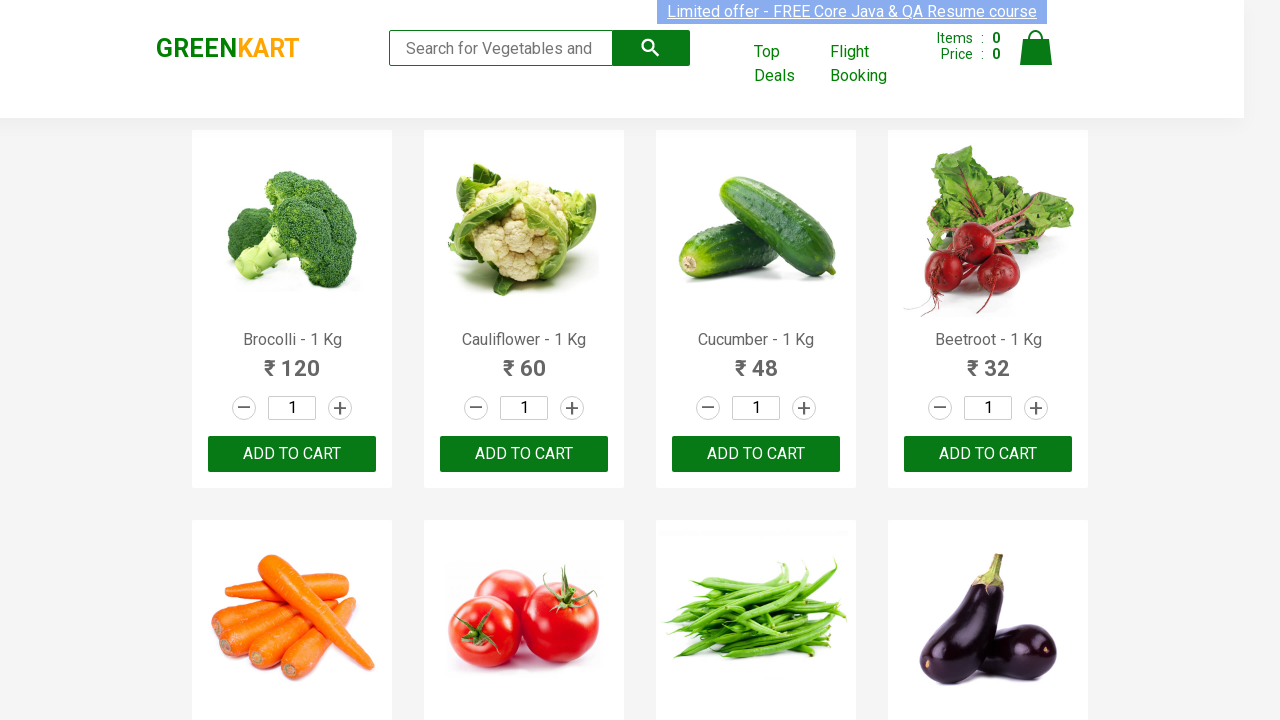

Defined list of vegetables to add to cart: Beetroot, Brocolli, Carrot, Beans
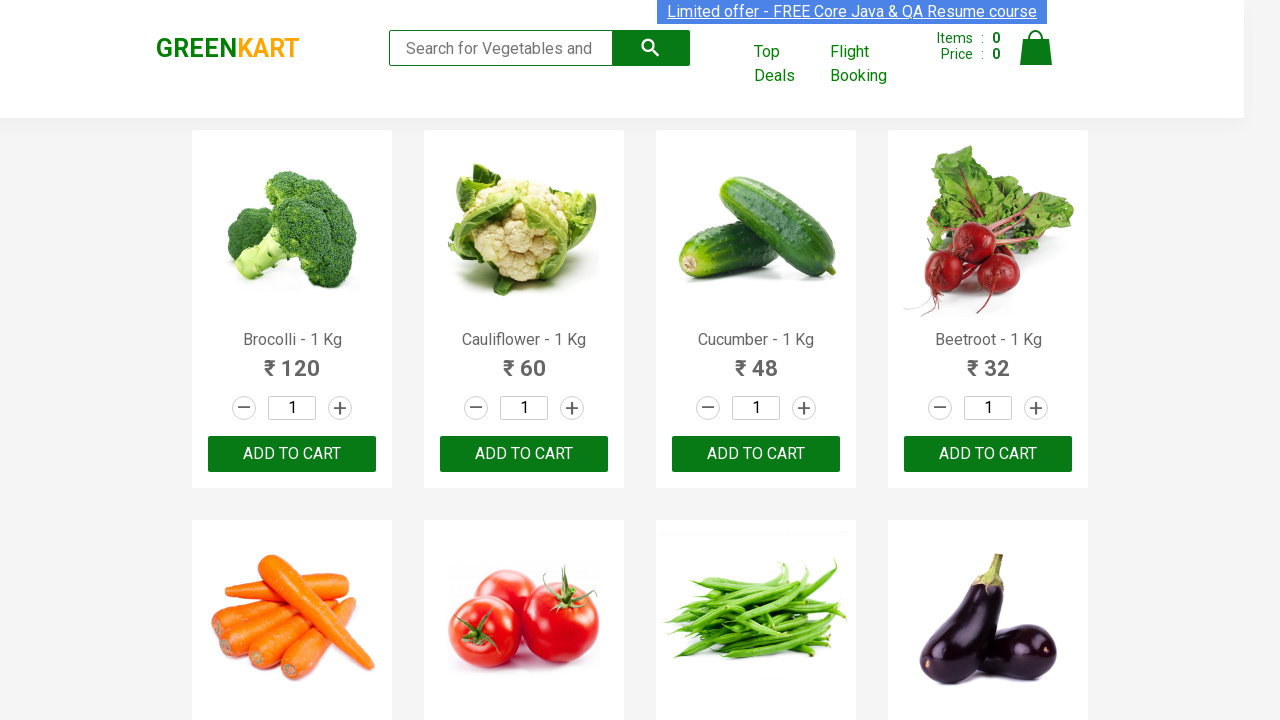

Retrieved all product name elements from the page
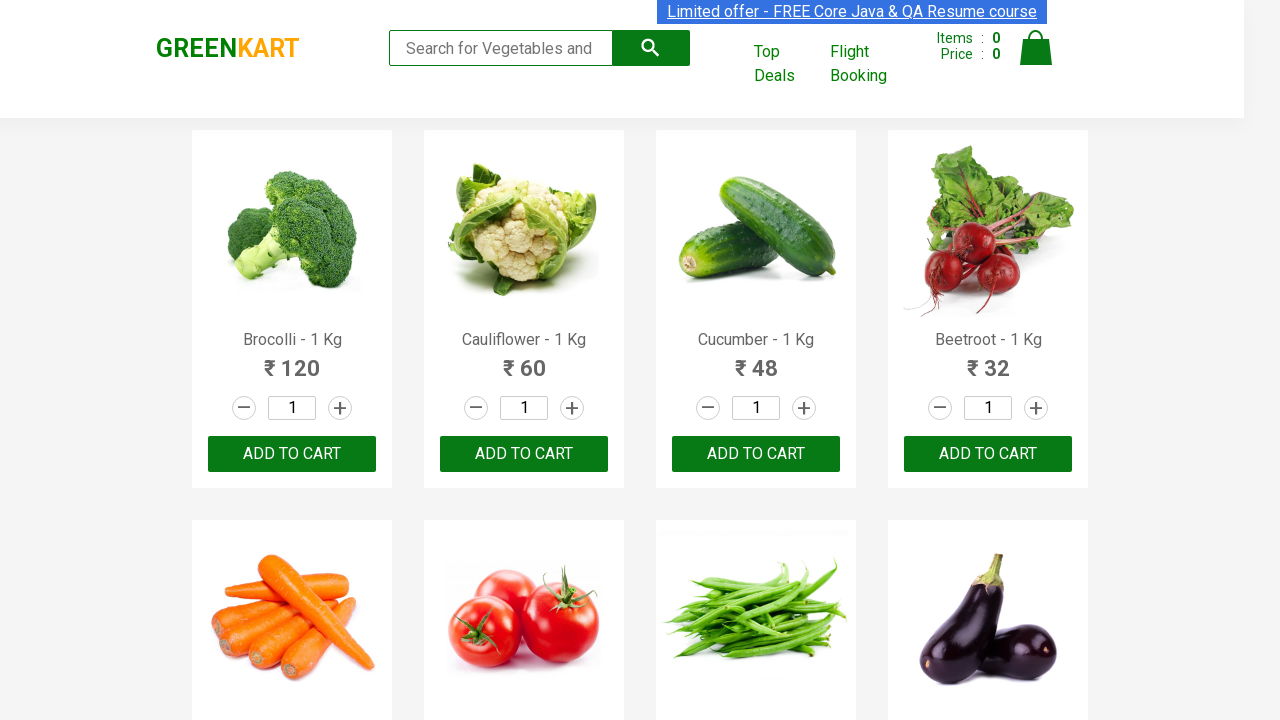

Added 'Brocolli' to cart by clicking add to cart button
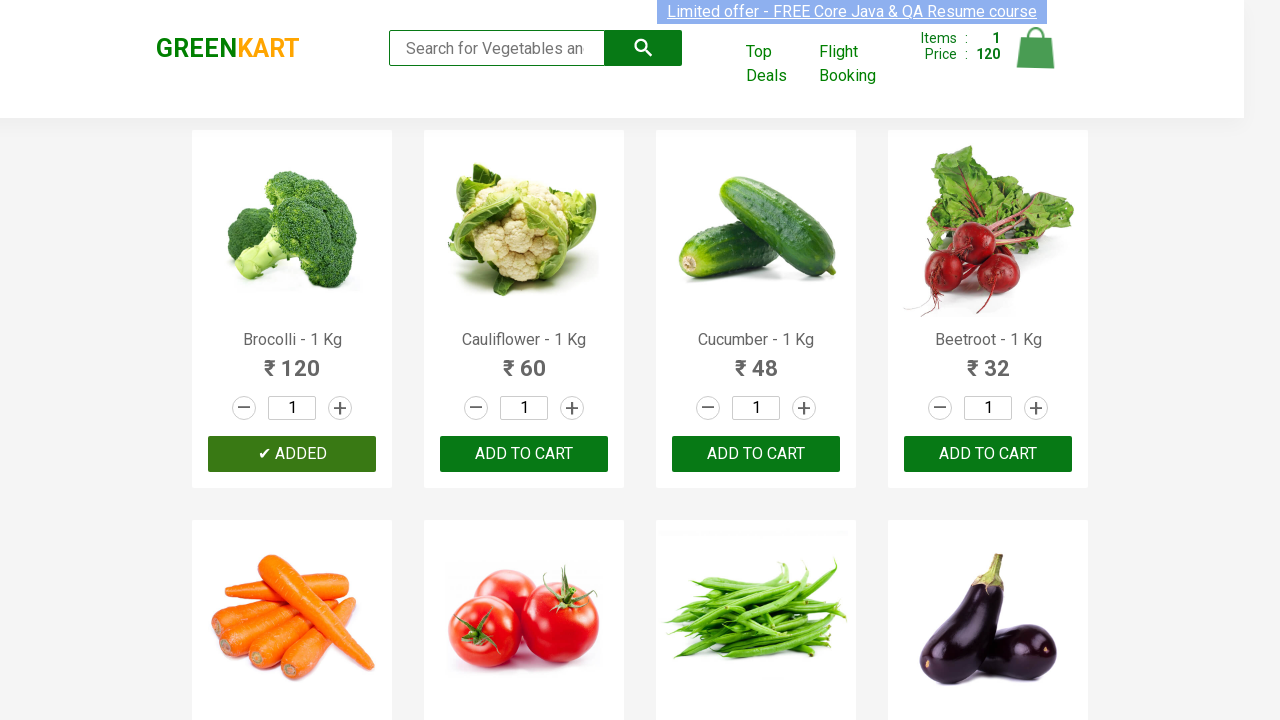

Added 'Beetroot' to cart by clicking add to cart button
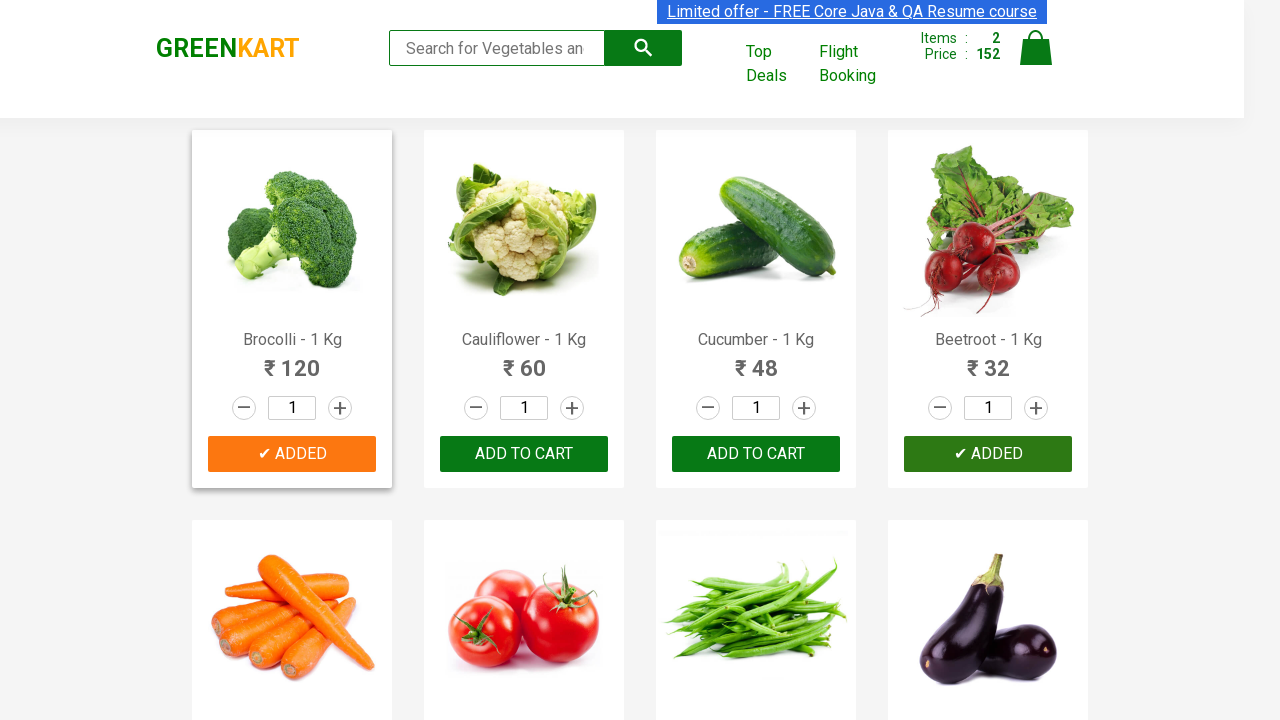

Added 'Carrot' to cart by clicking add to cart button
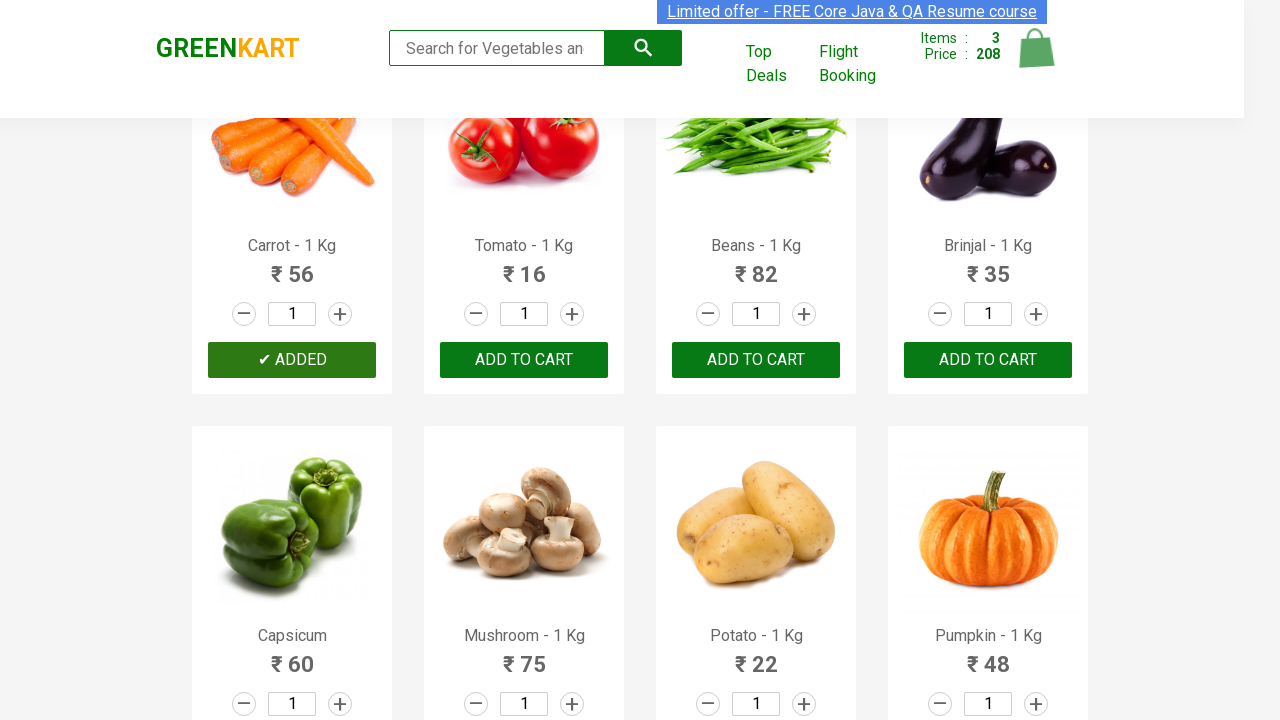

Added 'Beans' to cart by clicking add to cart button
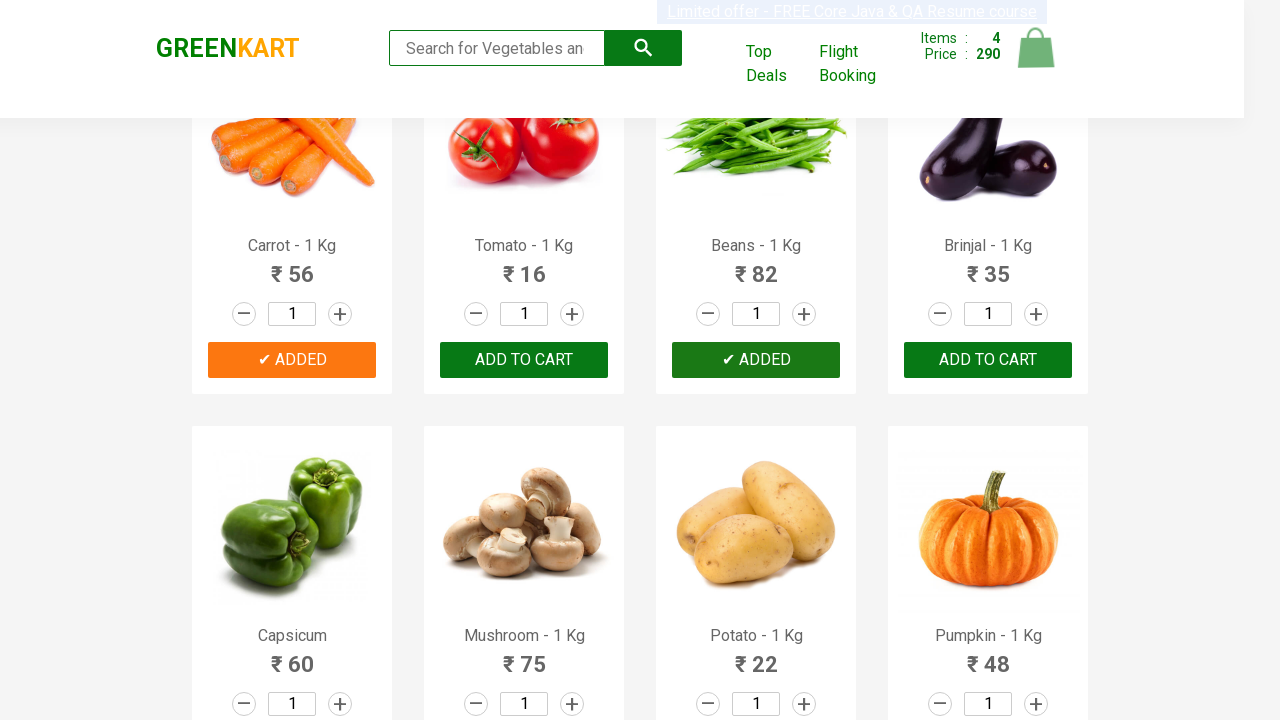

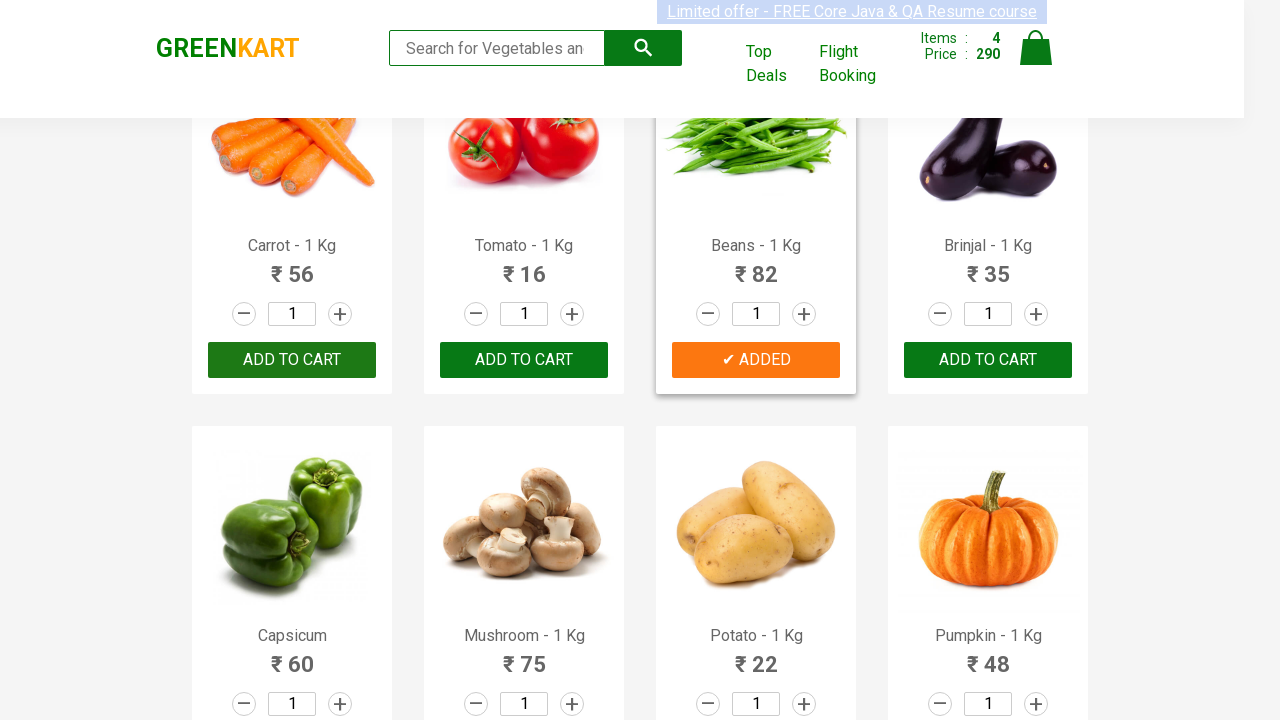